Navigates to dropdown page, selects Option 2 from dropdown and verifies it is selected

Starting URL: http://the-internet.herokuapp.com/

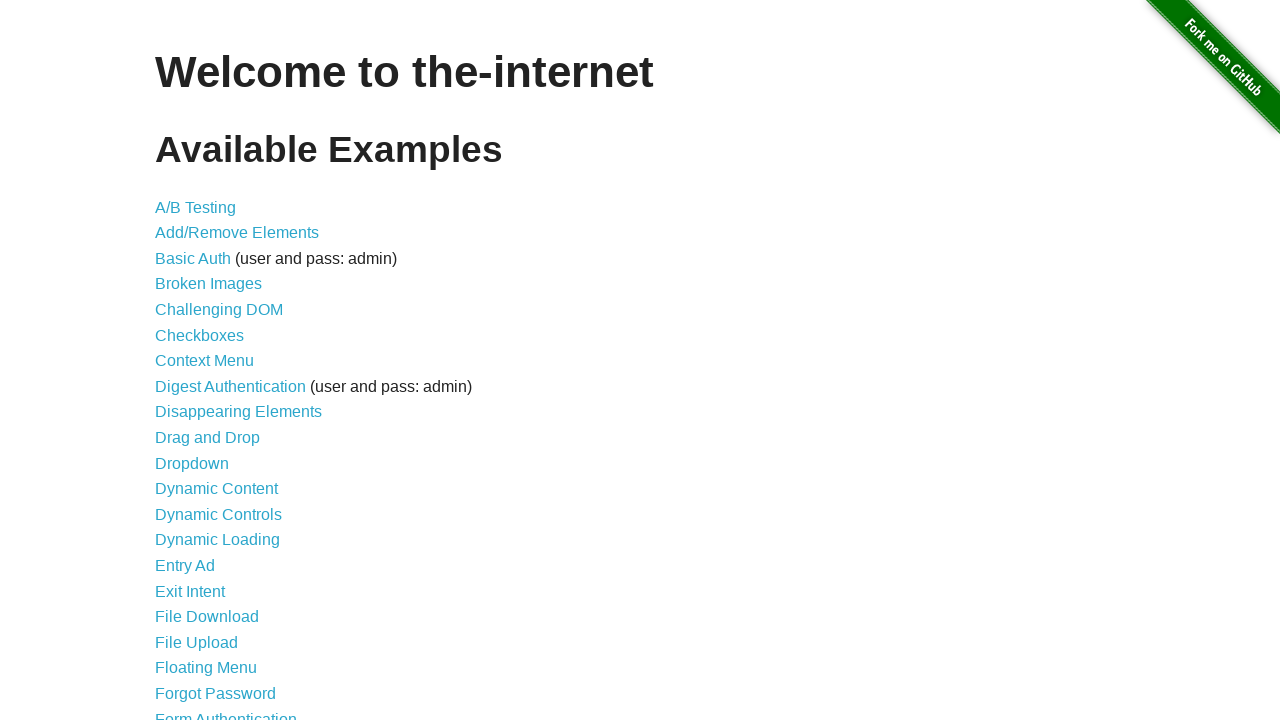

Clicked Dropdown link to navigate to dropdown page at (192, 463) on a[href='/dropdown']
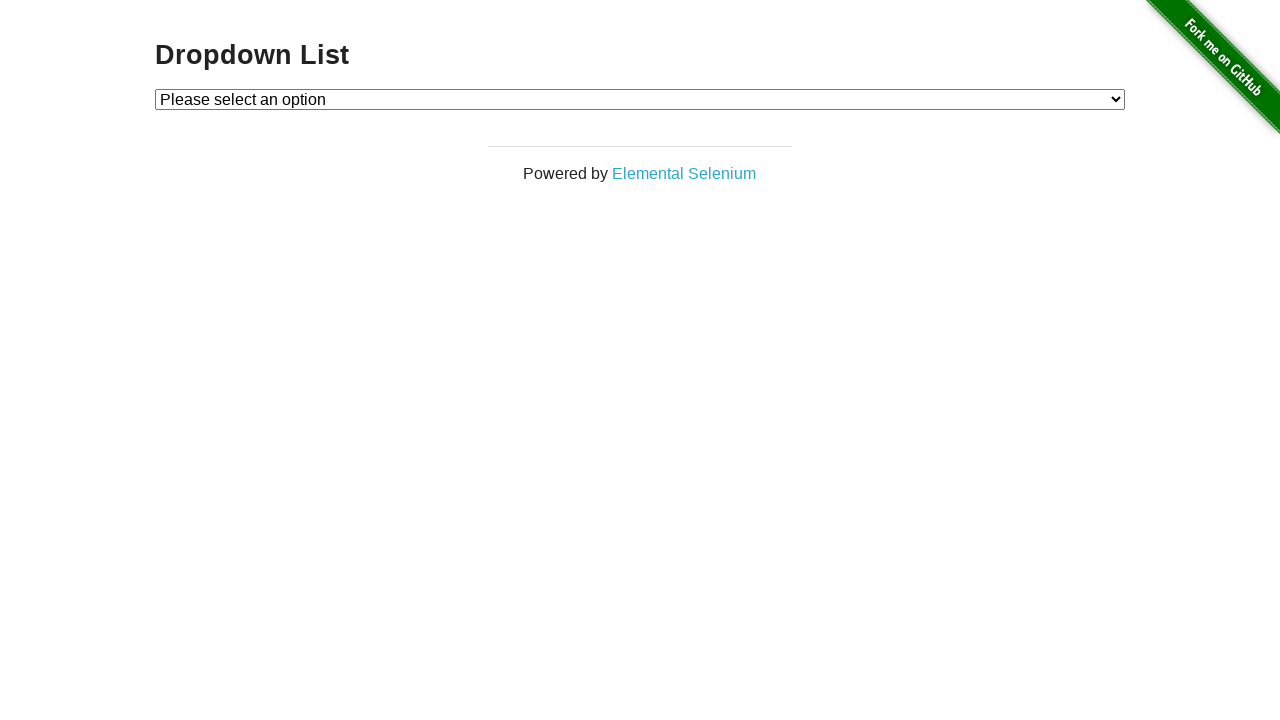

Clicked dropdown to open it at (640, 99) on #dropdown
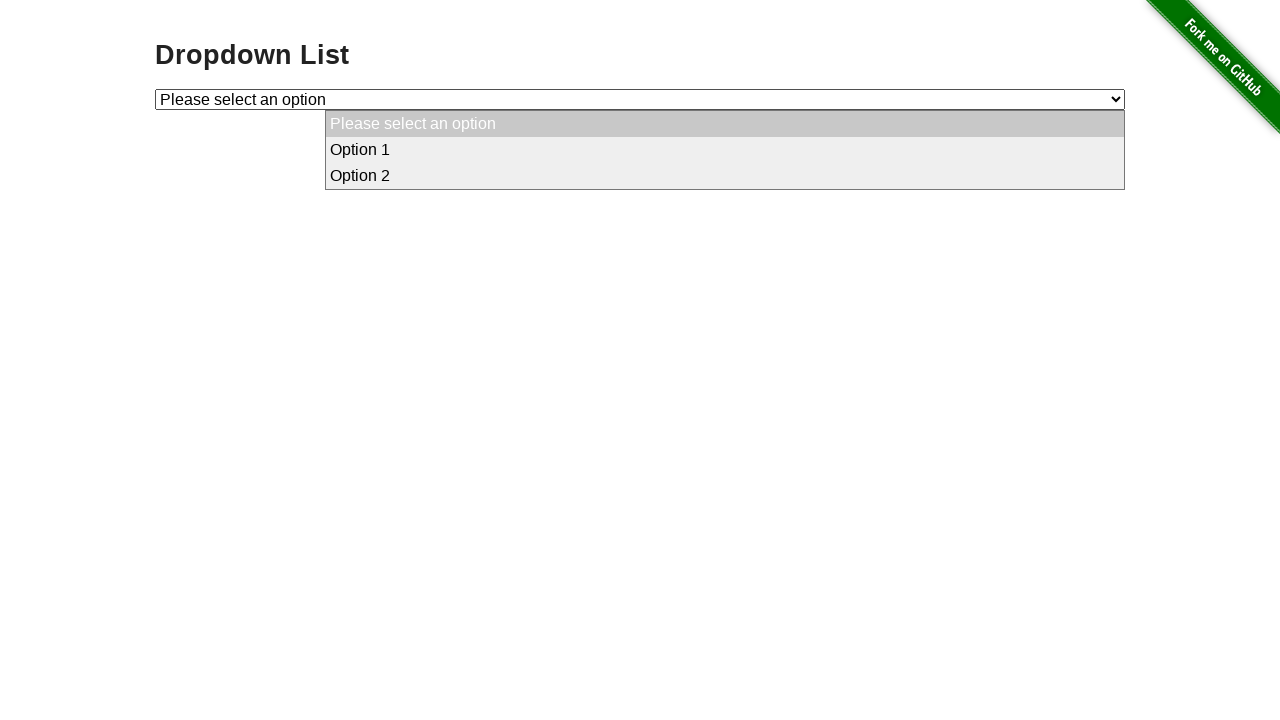

Selected Option 2 from dropdown on #dropdown
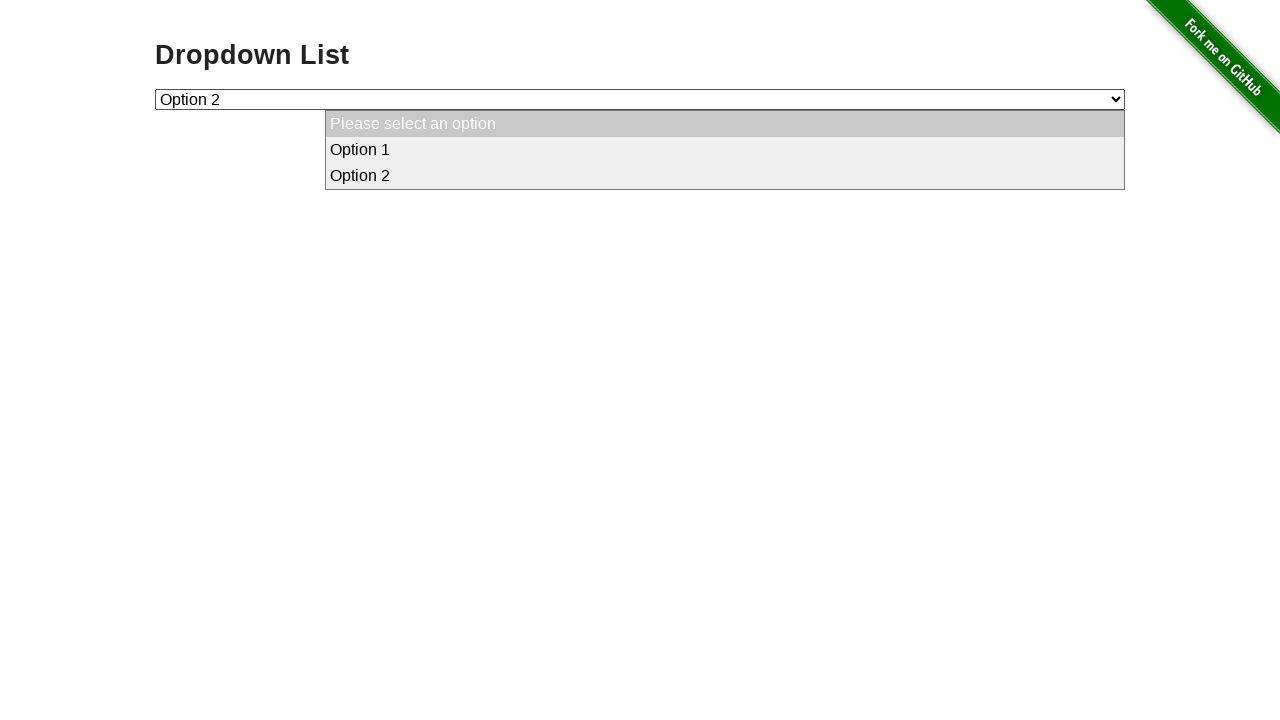

Verified that Option 2 is selected
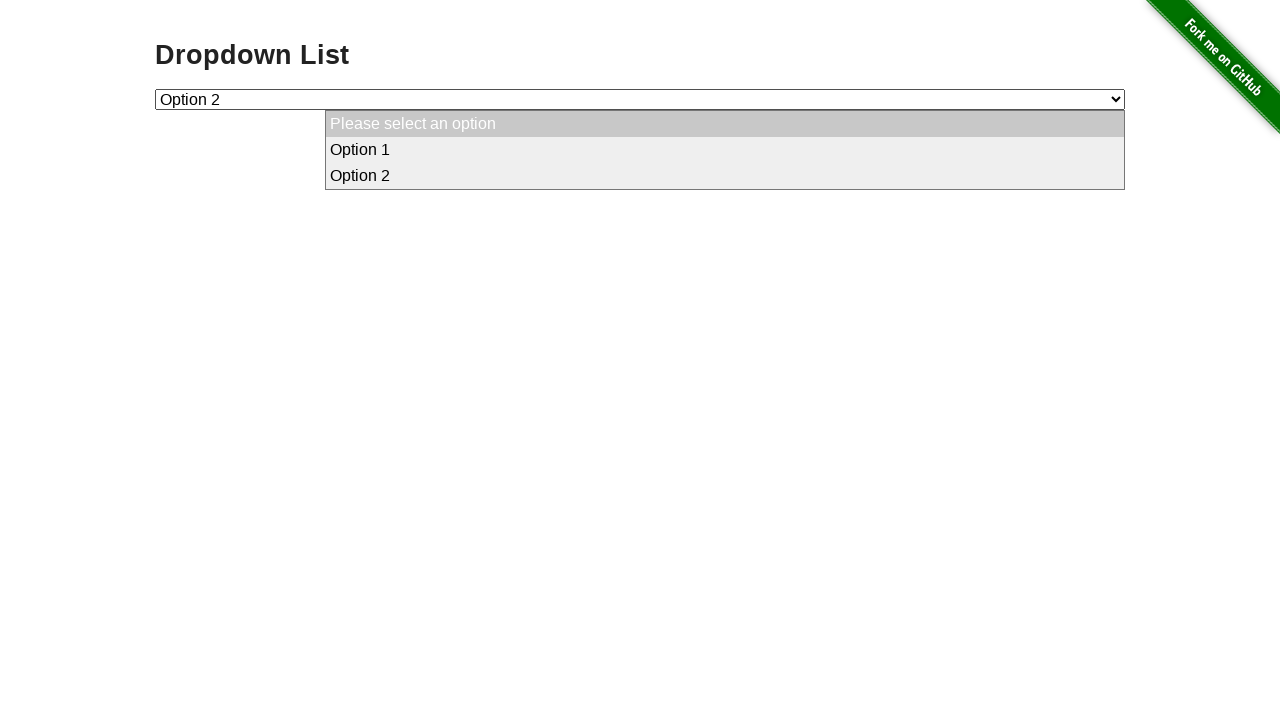

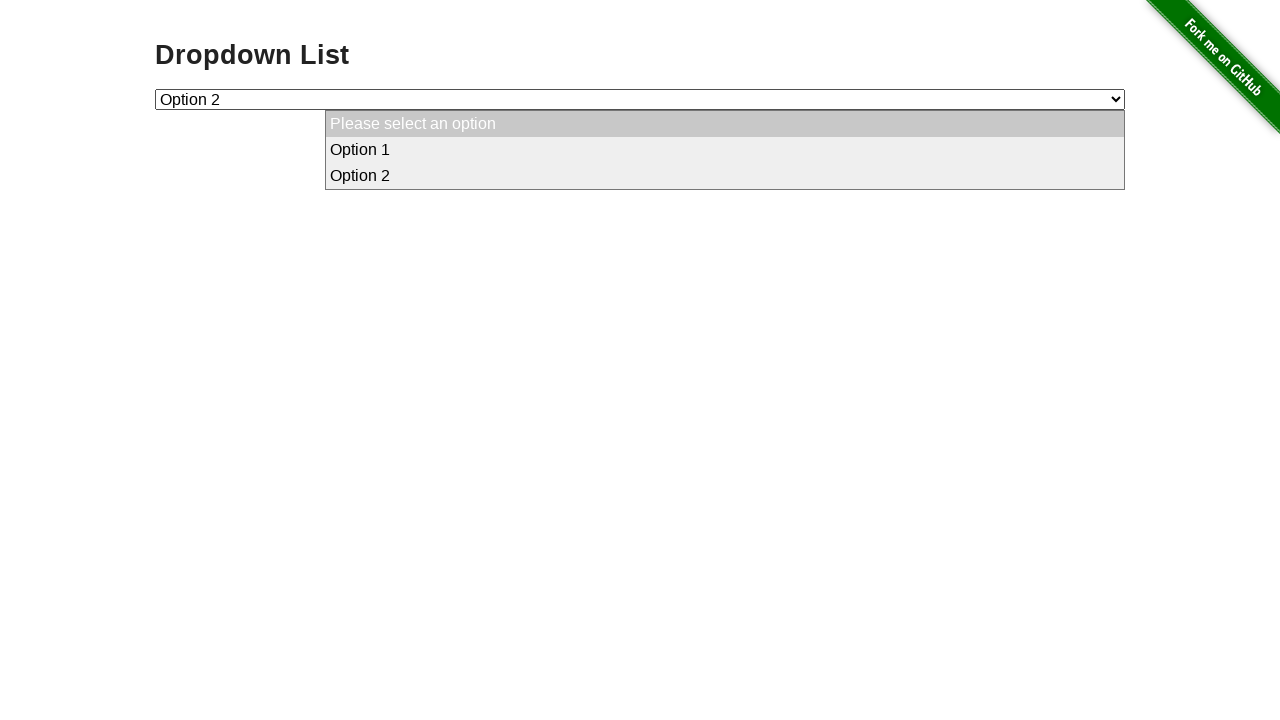